Tests that clicking Clear completed removes all completed items from the list

Starting URL: https://demo.playwright.dev/todomvc

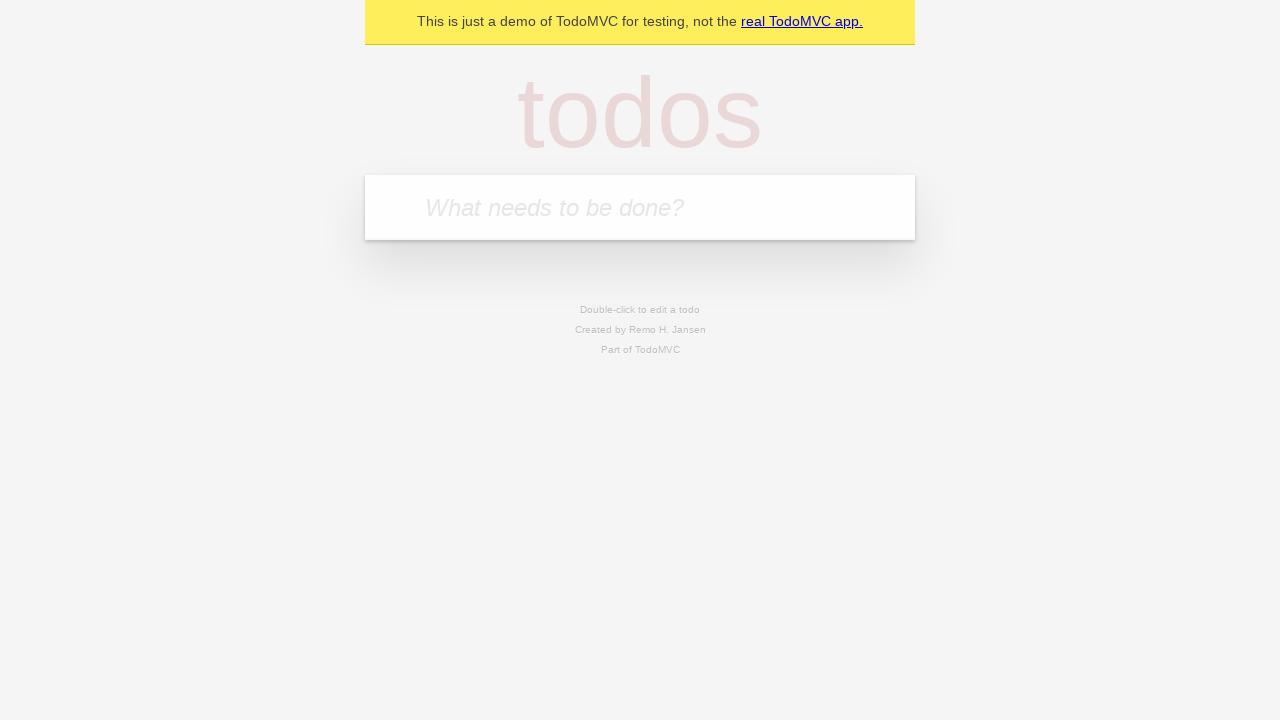

Filled todo input with 'buy some cheese' on internal:attr=[placeholder="What needs to be done?"i]
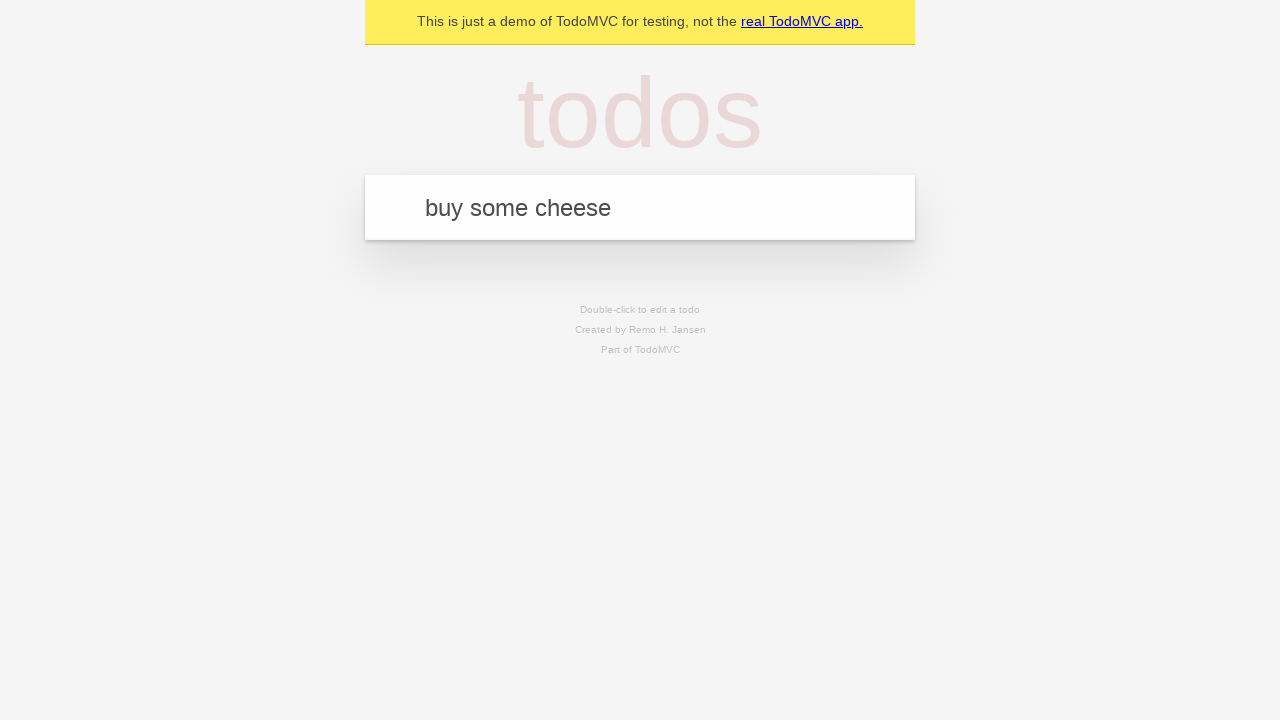

Pressed Enter to add 'buy some cheese' to the todo list on internal:attr=[placeholder="What needs to be done?"i]
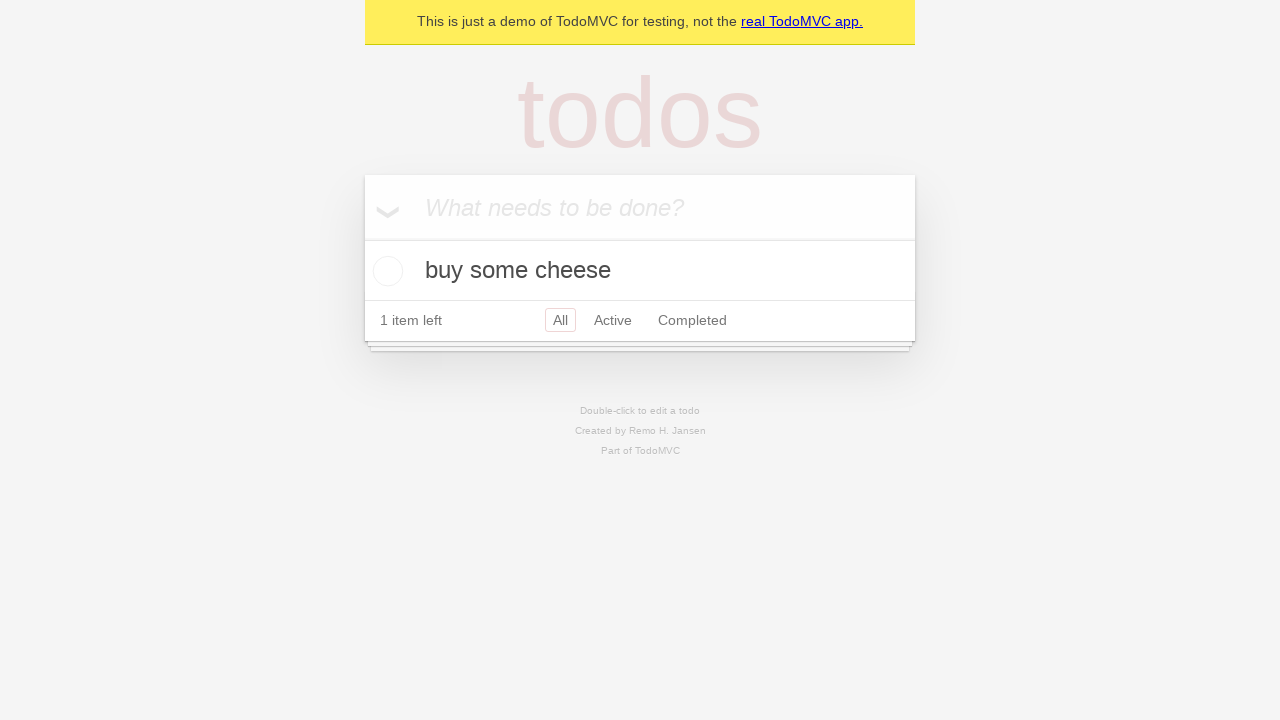

Filled todo input with 'feed the cat' on internal:attr=[placeholder="What needs to be done?"i]
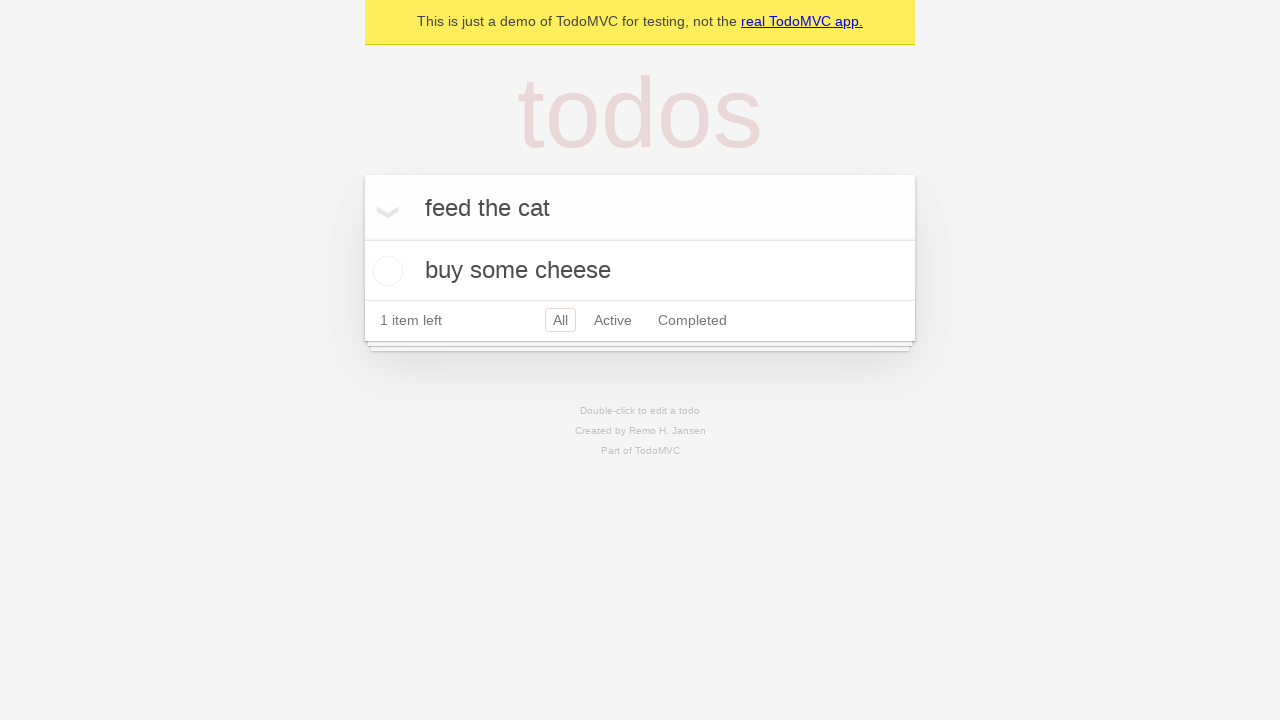

Pressed Enter to add 'feed the cat' to the todo list on internal:attr=[placeholder="What needs to be done?"i]
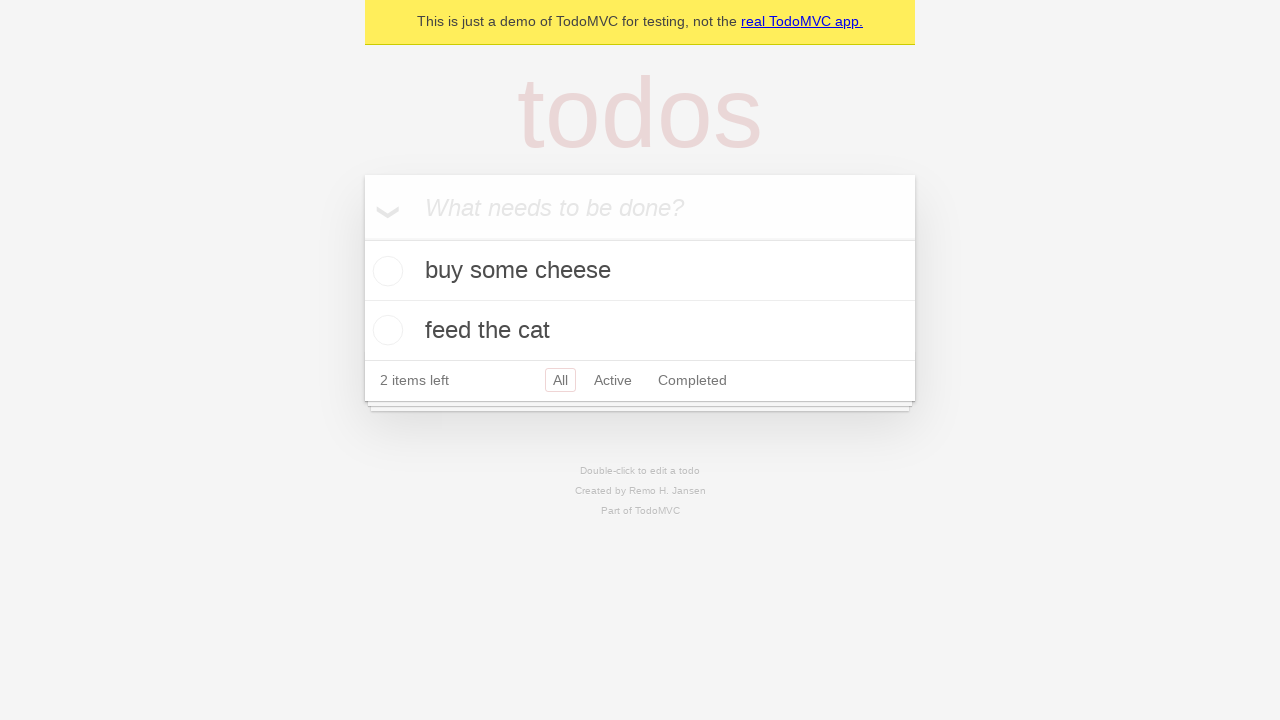

Filled todo input with 'book a doctors appointment' on internal:attr=[placeholder="What needs to be done?"i]
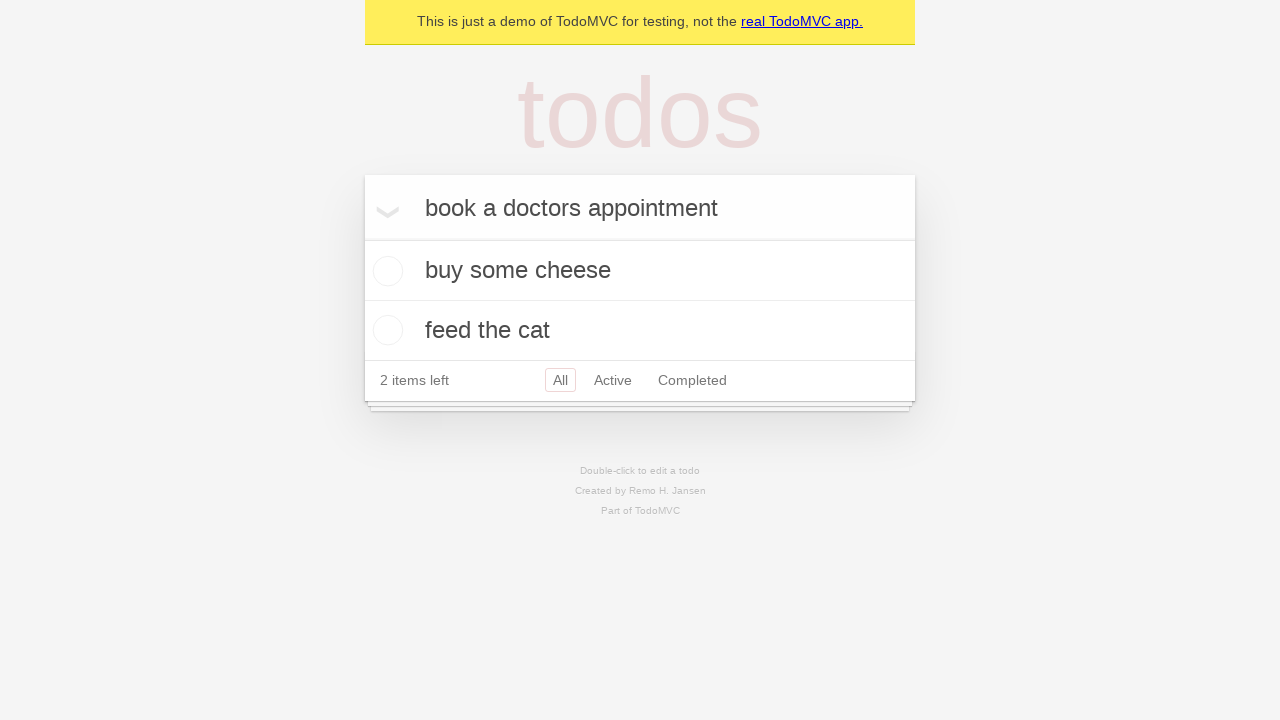

Pressed Enter to add 'book a doctors appointment' to the todo list on internal:attr=[placeholder="What needs to be done?"i]
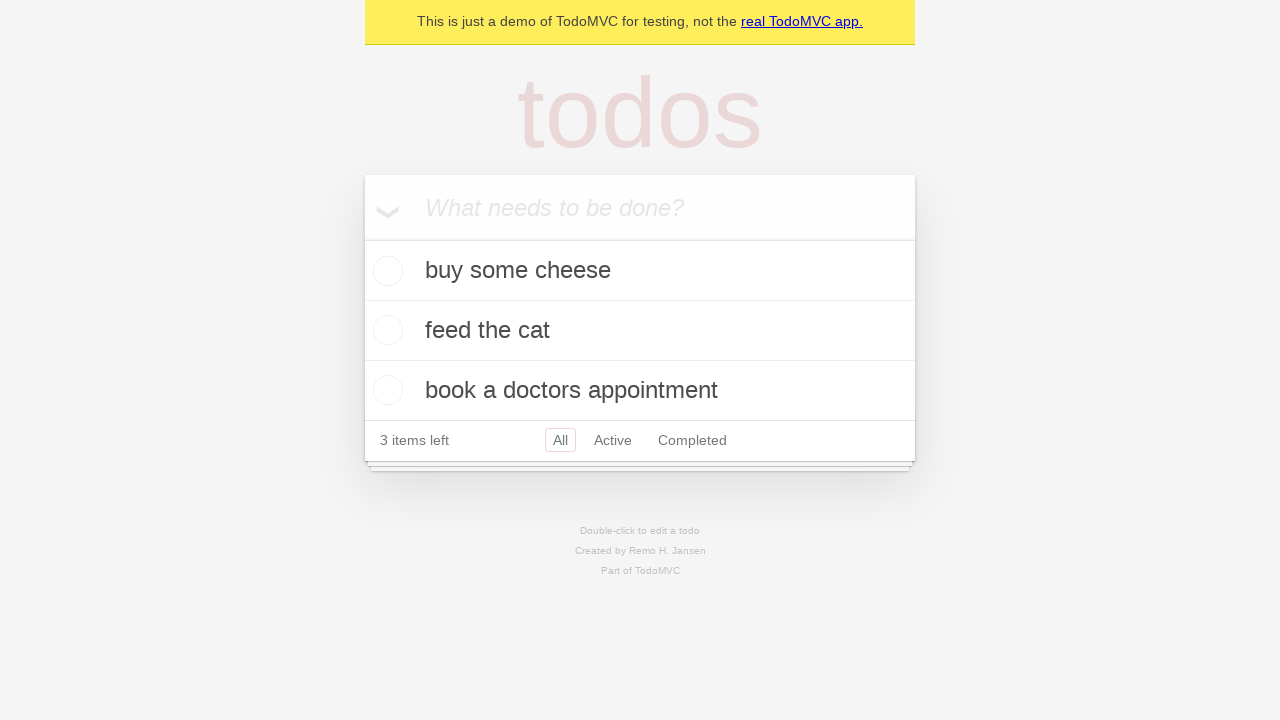

Located all todo items
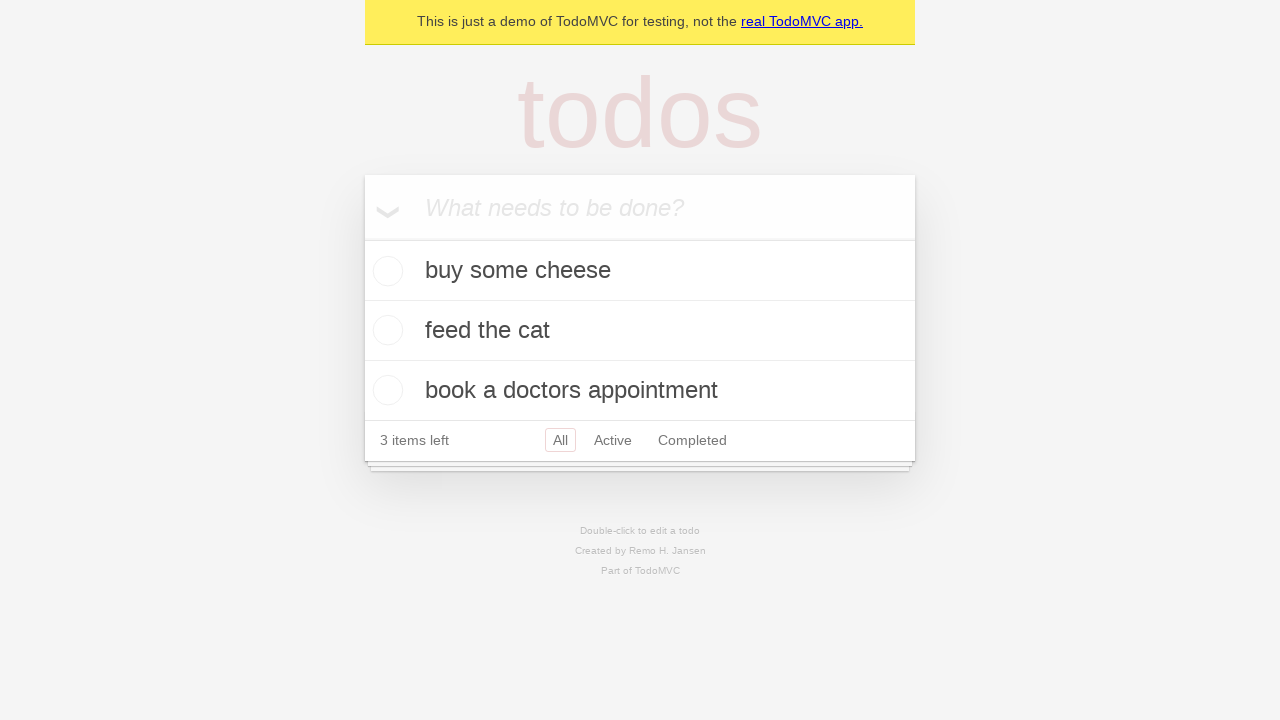

Checked the second todo item to mark it as completed at (385, 330) on internal:testid=[data-testid="todo-item"s] >> nth=1 >> internal:role=checkbox
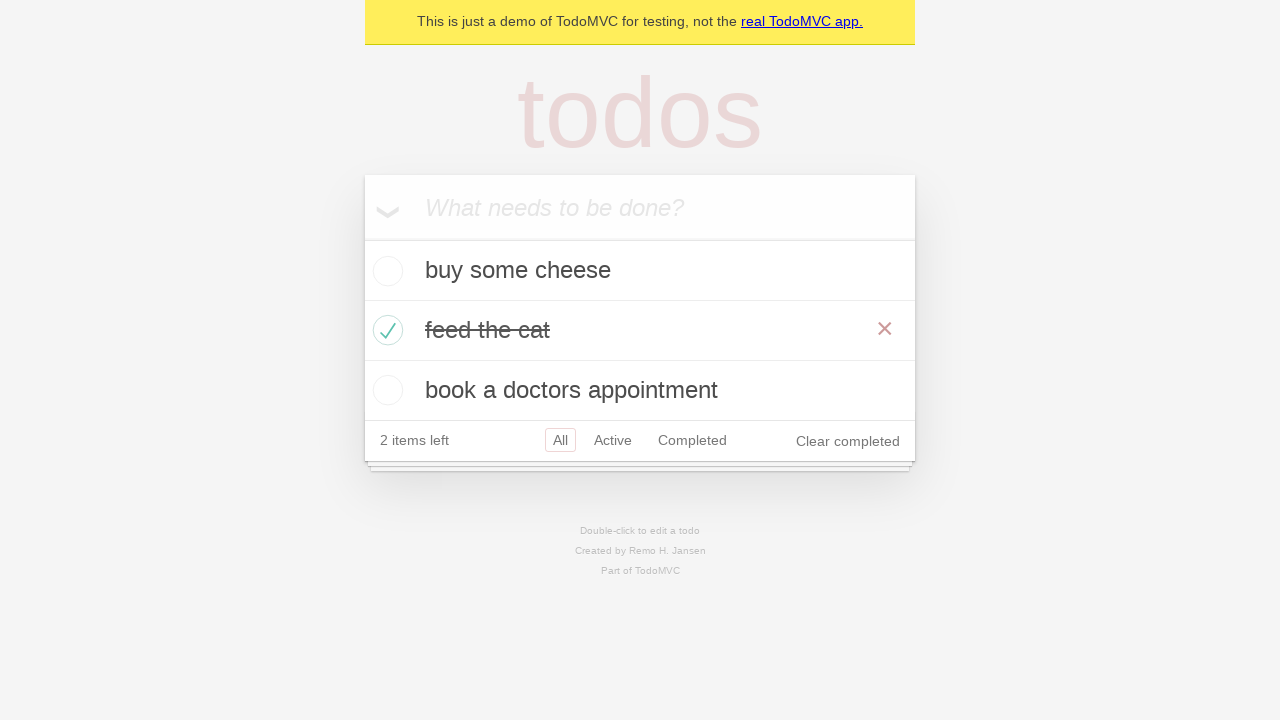

Clicked 'Clear completed' button to remove completed items at (848, 441) on internal:role=button[name="Clear completed"i]
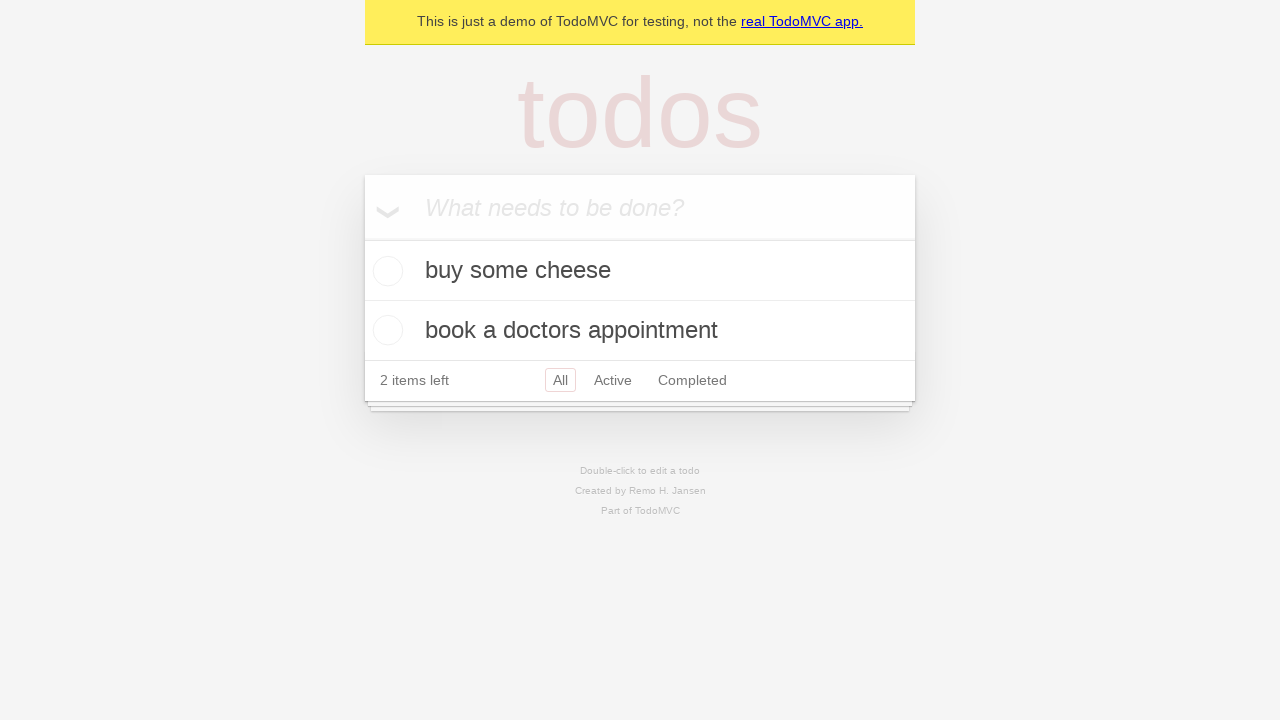

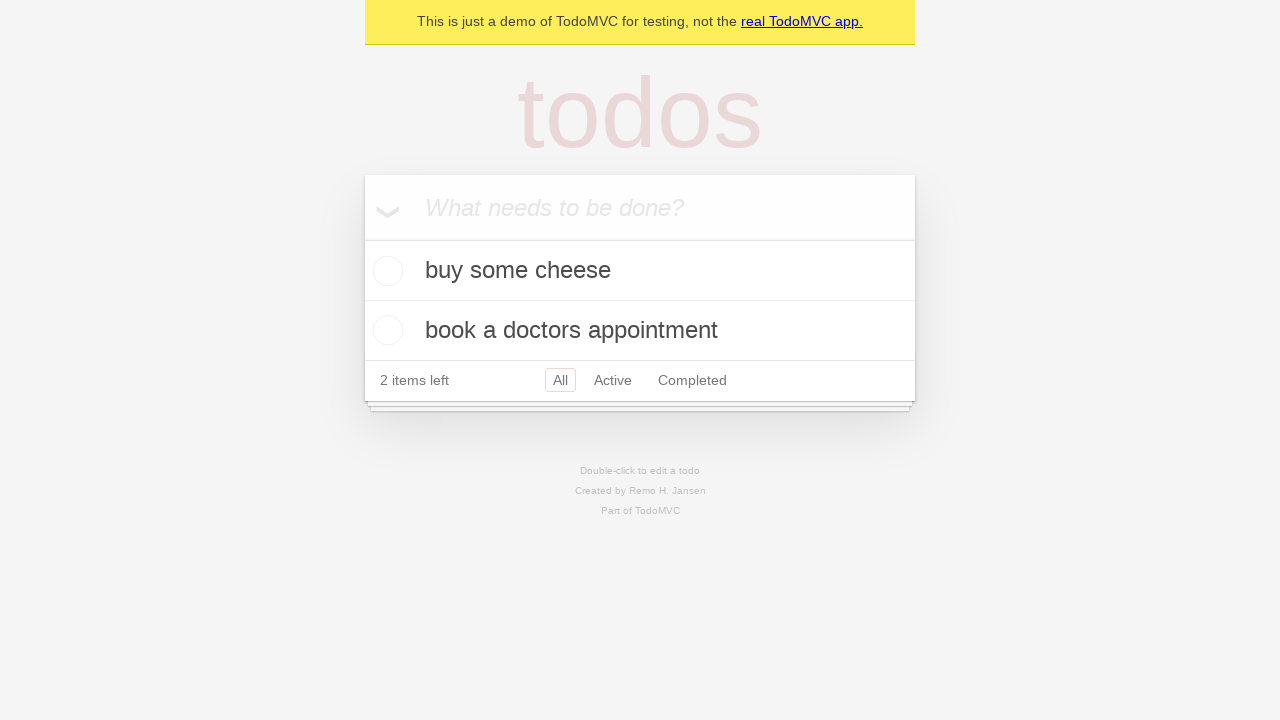